Tests clicking the second checkbox and verifying it becomes selected

Starting URL: https://rahulshettyacademy.com/AutomationPractice/

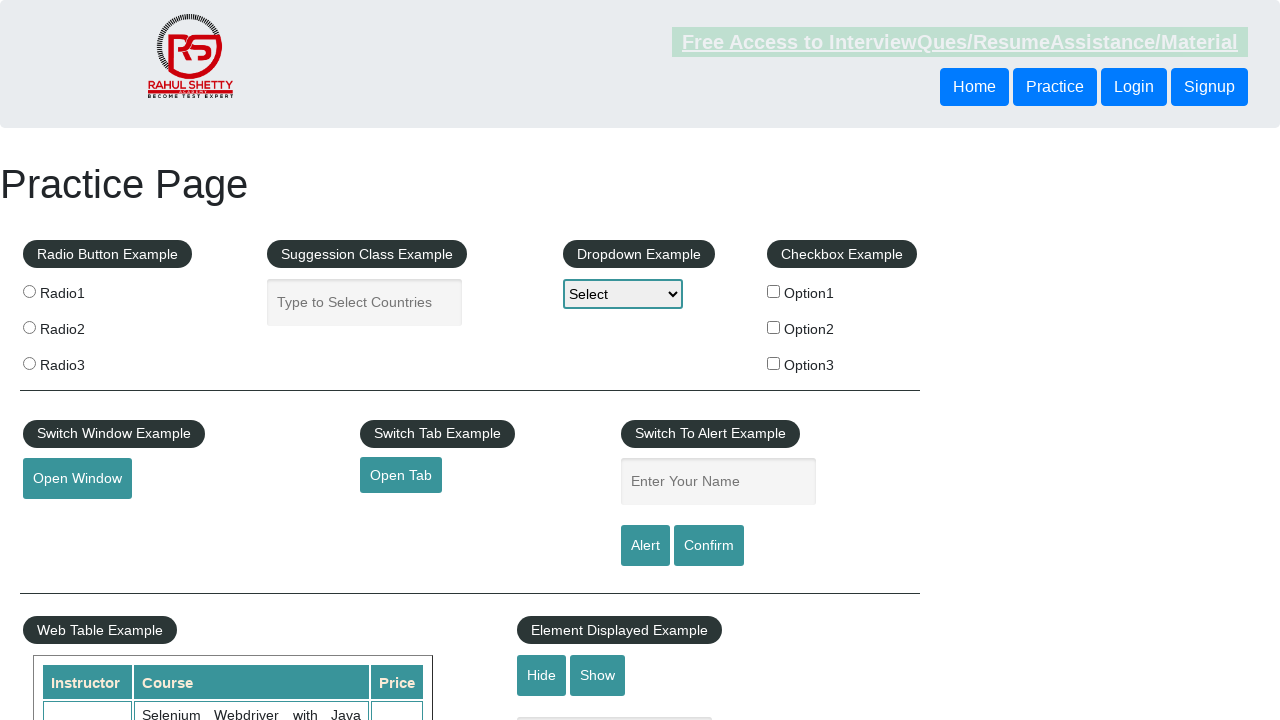

Clicked the second checkbox (option2) at (774, 327) on input#checkBoxOption2[value='option2']
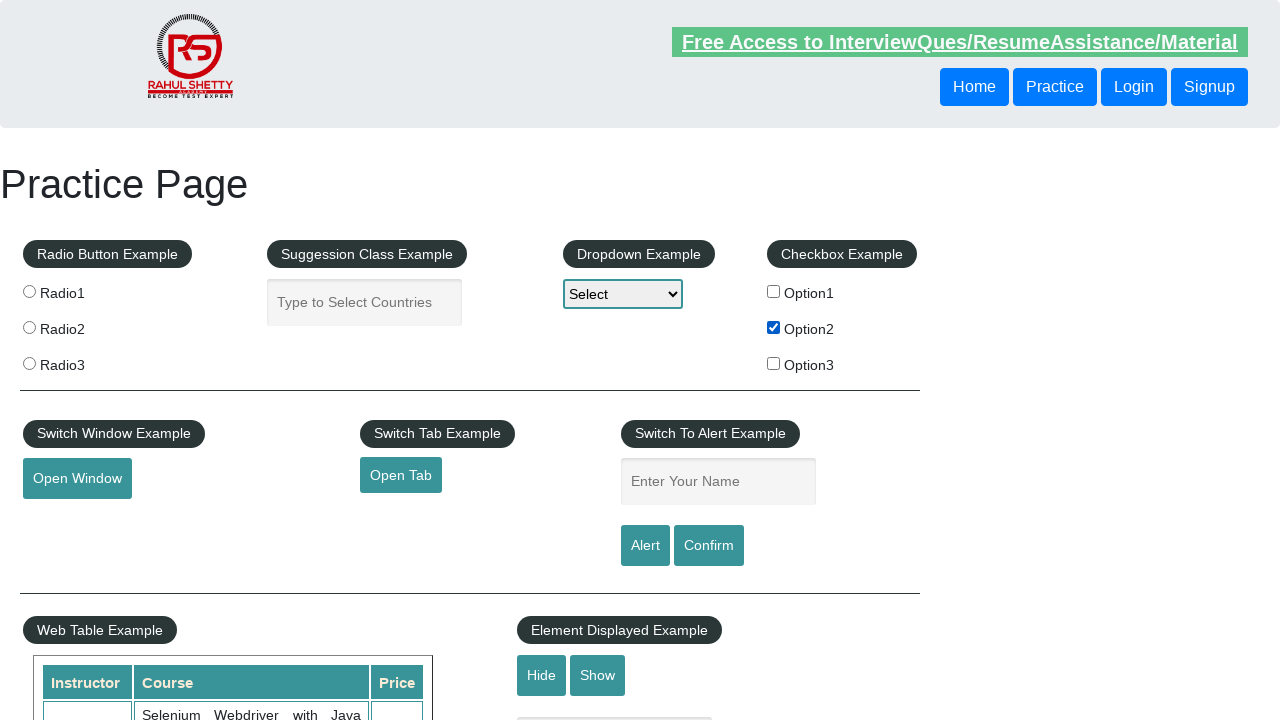

Verified the second checkbox is selected
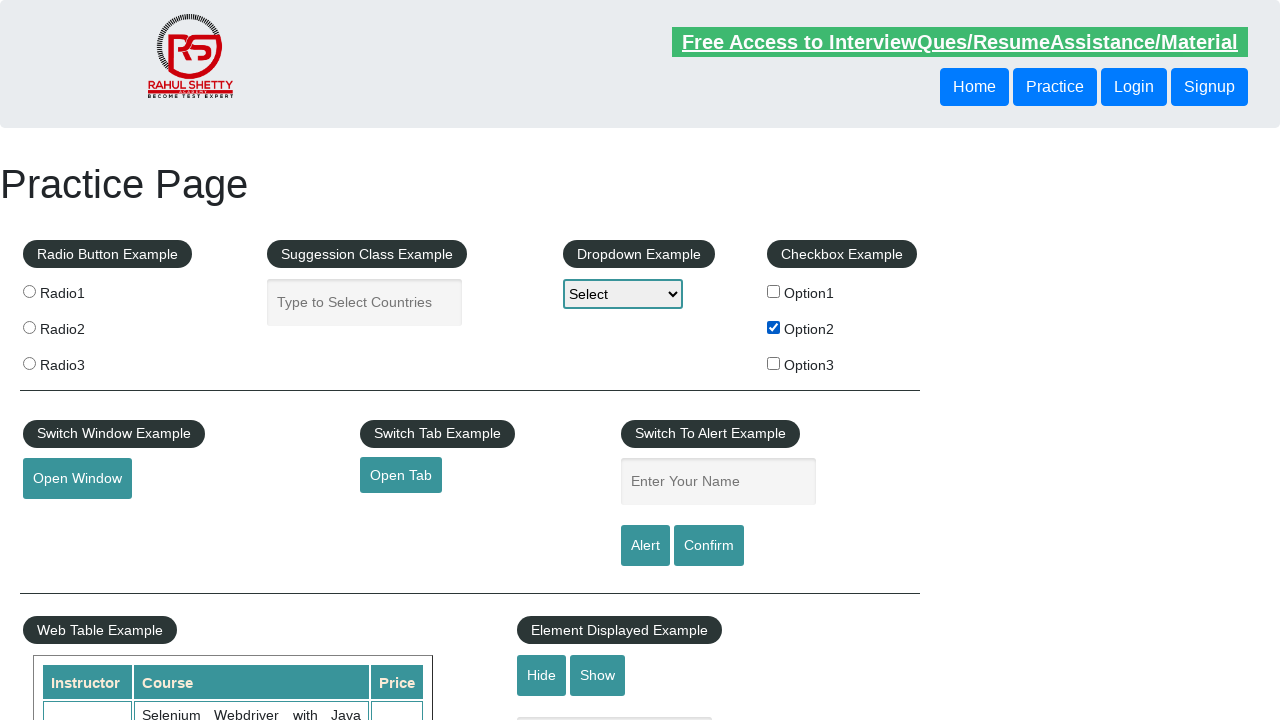

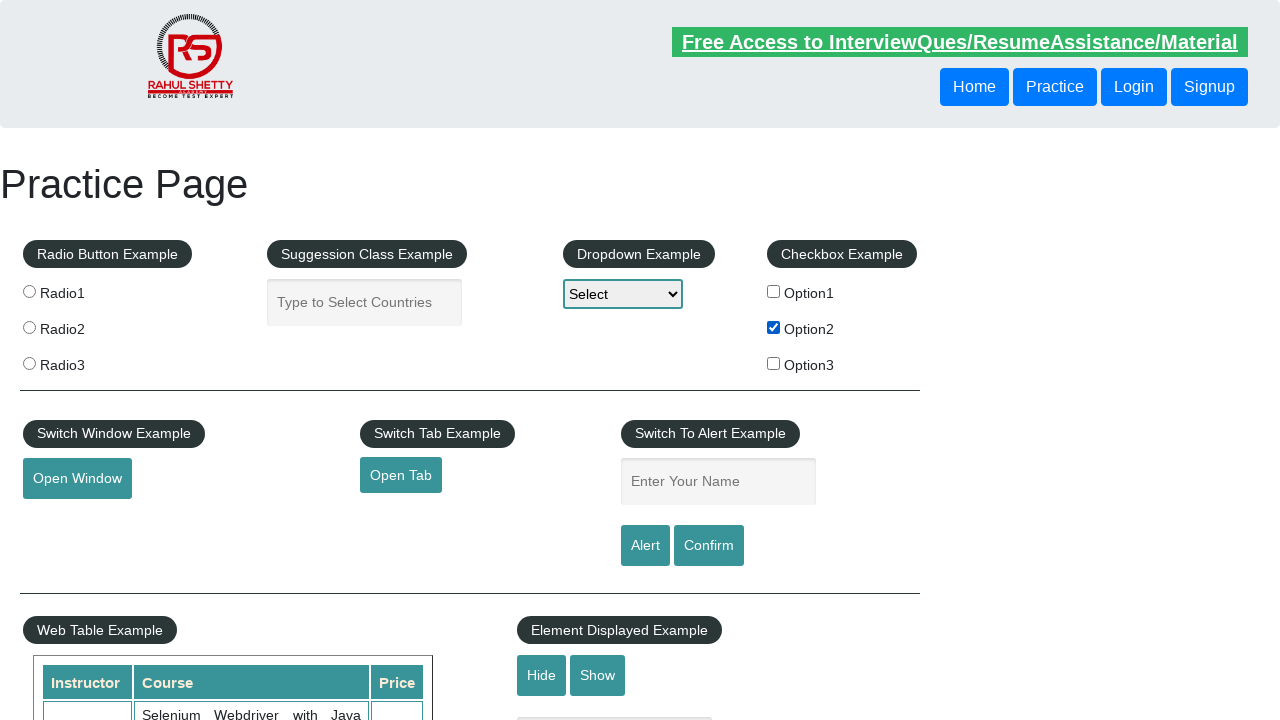